Tests clicking the first radio button and verifying it is selected

Starting URL: https://rahulshettyacademy.com/AutomationPractice/

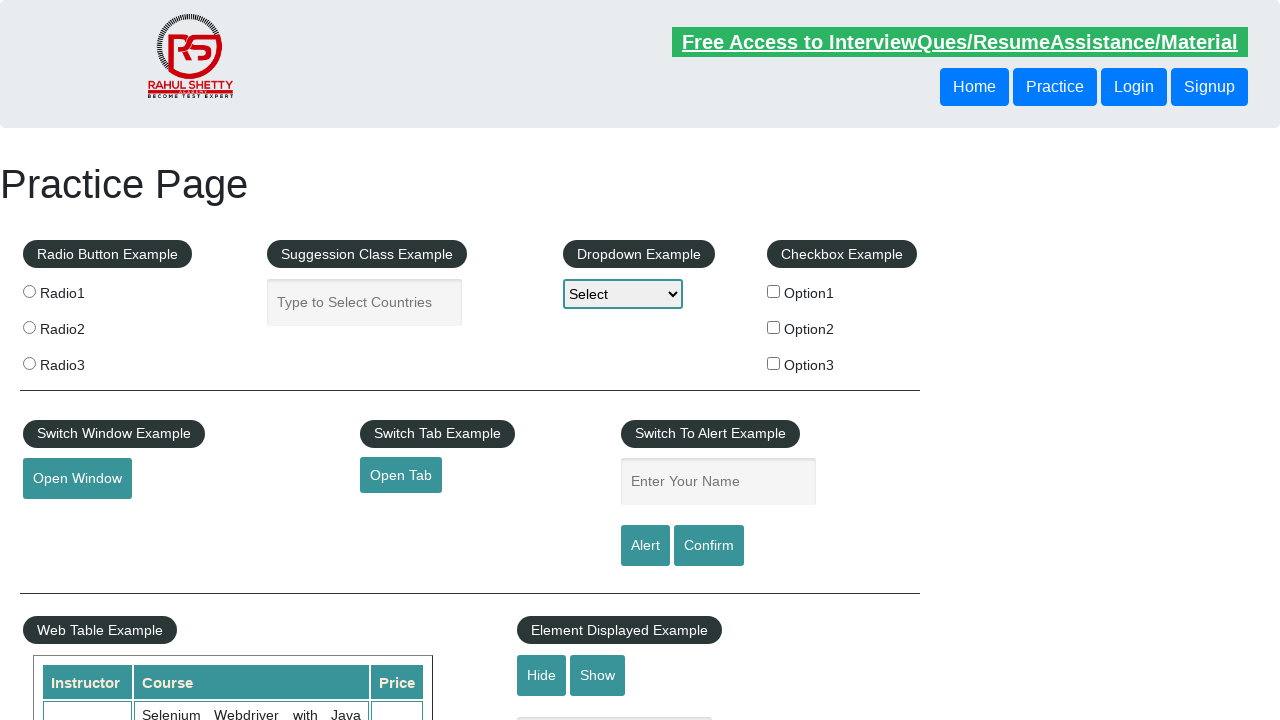

Clicked the first radio button at (29, 291) on xpath=//input[@name='radioButton' and @value='radio1']
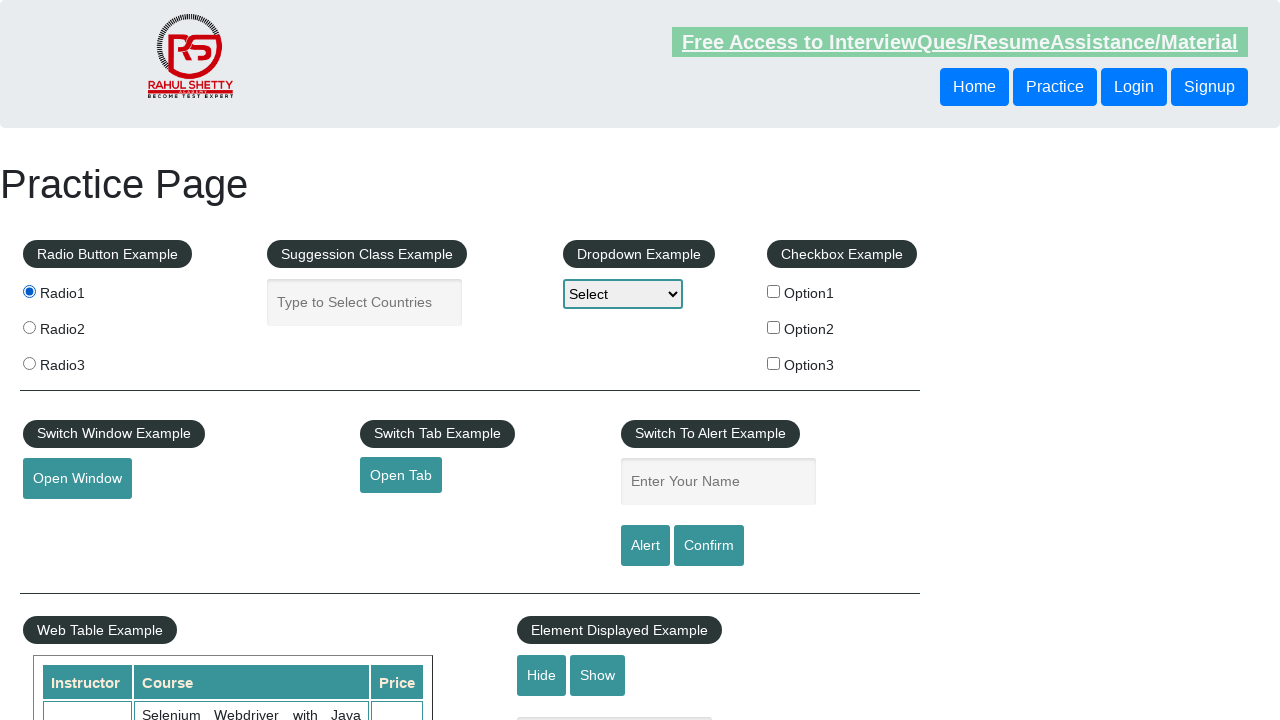

Verified the first radio button is selected
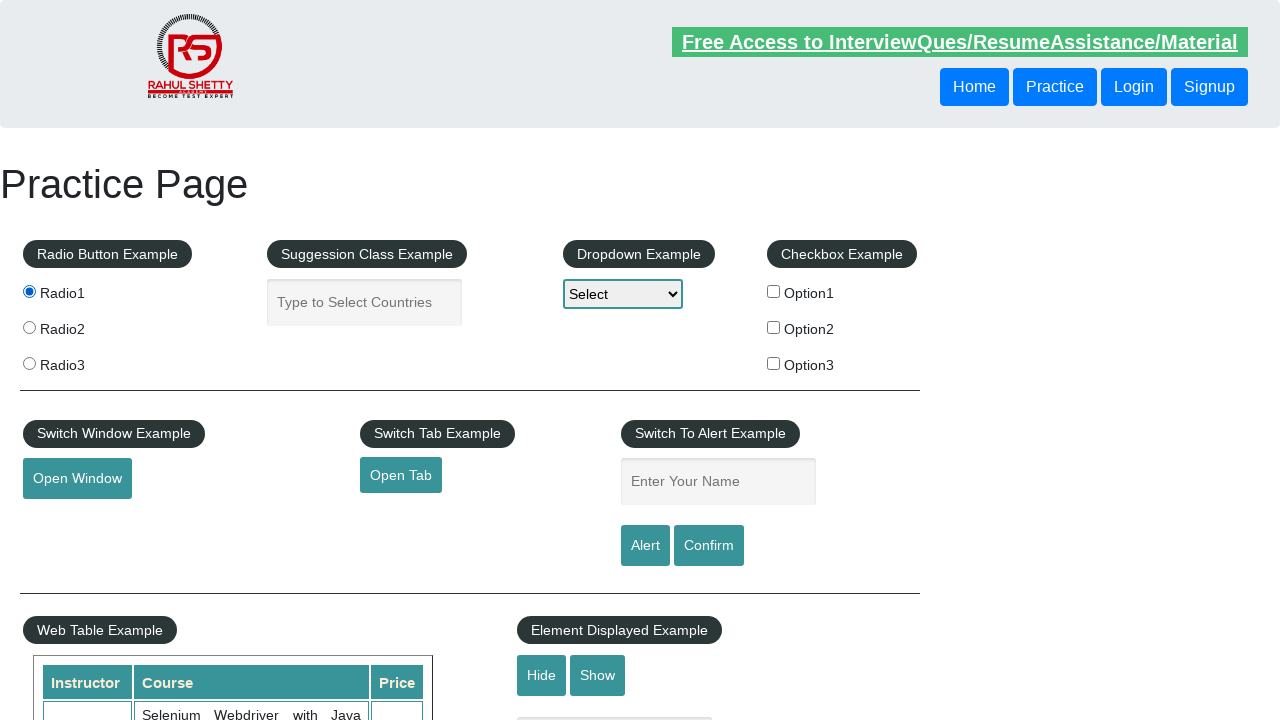

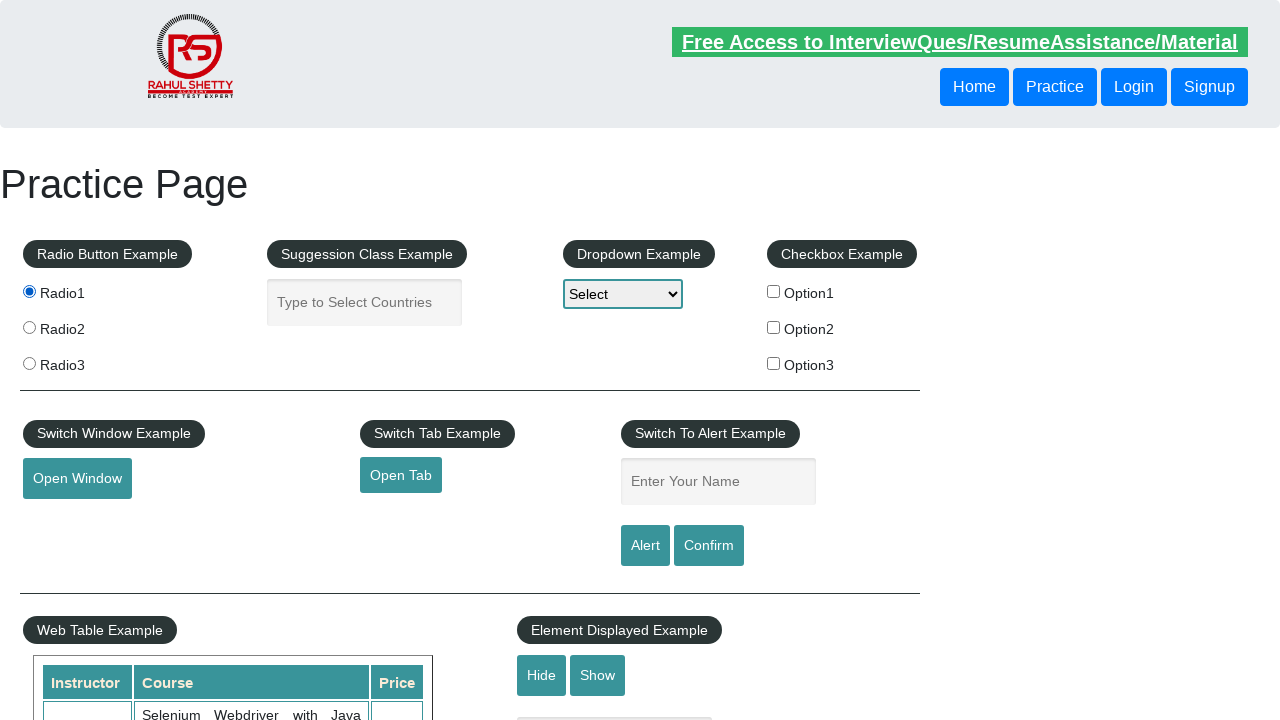